Tests checkbox functionality by clicking all checkboxes on the page

Starting URL: http://the-internet.herokuapp.com/checkboxes

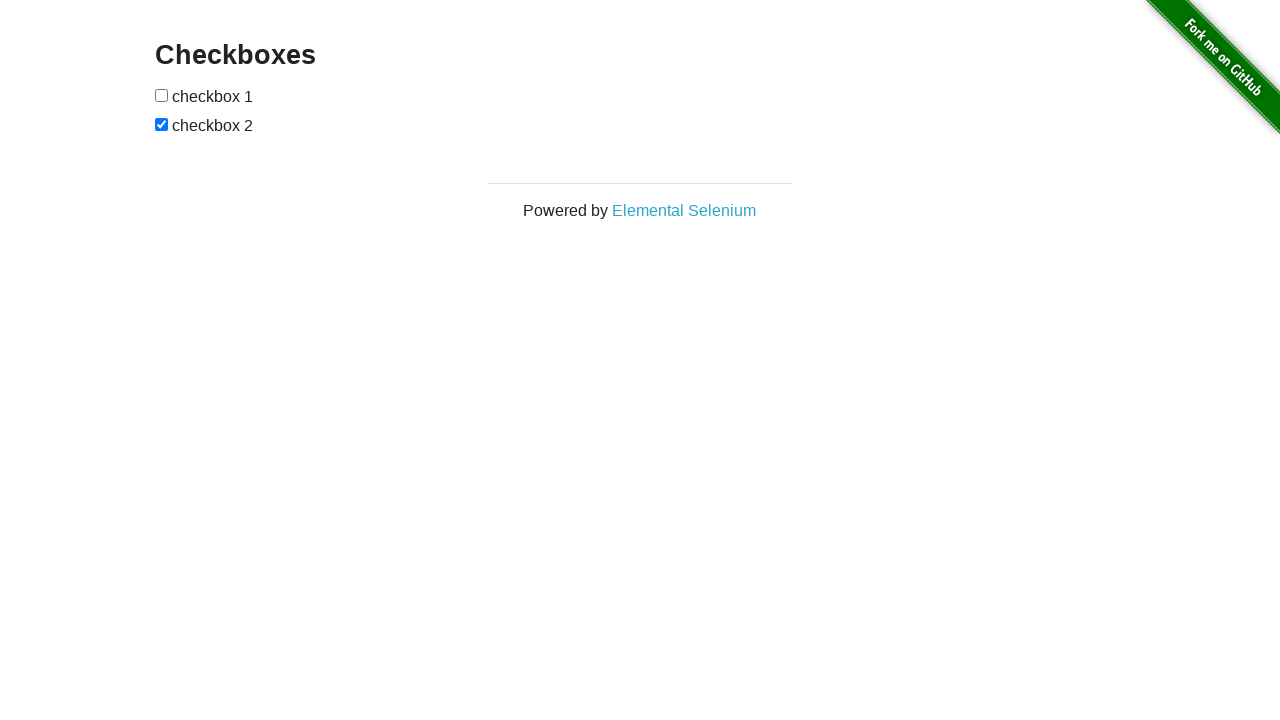

Located all checkboxes on the page
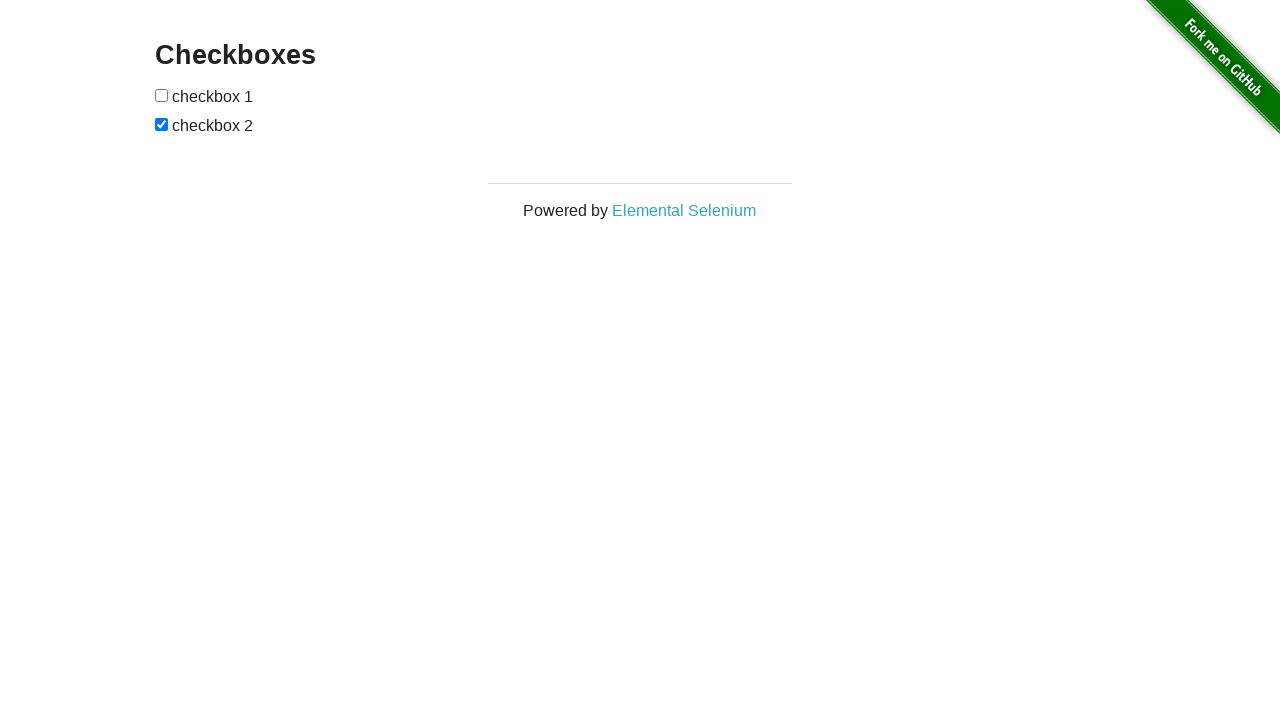

Found 2 checkboxes on the page
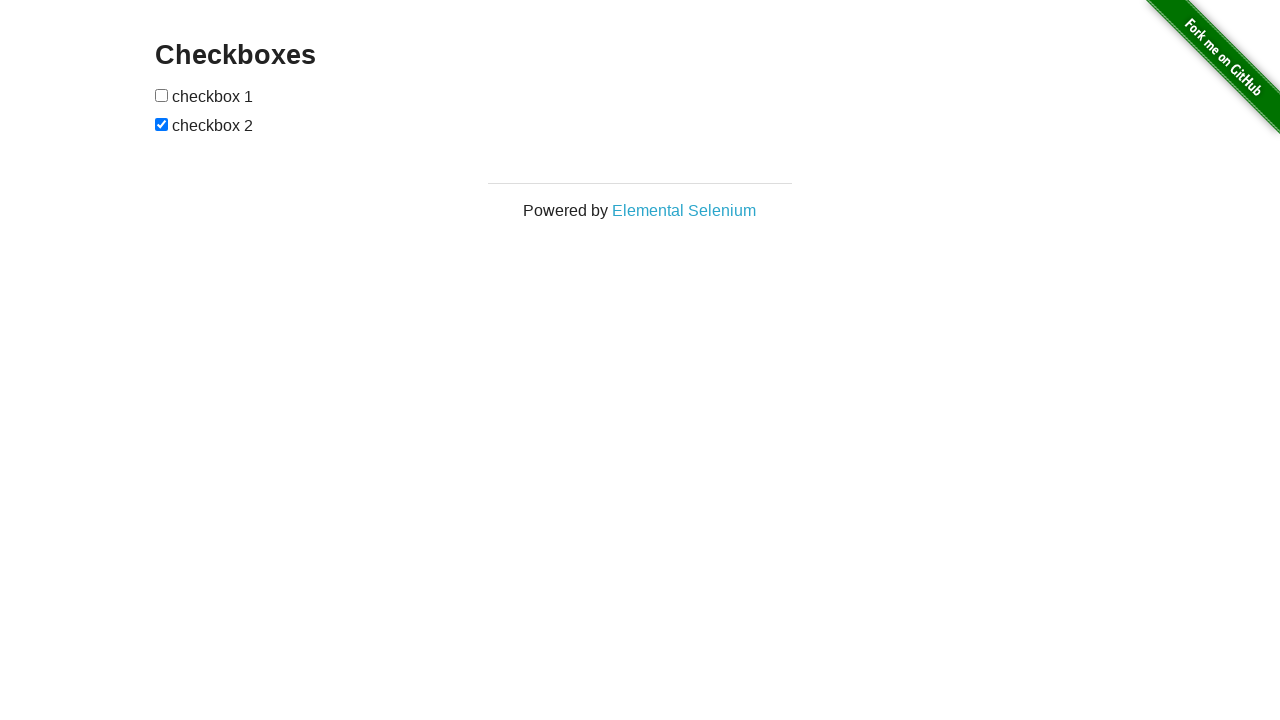

Clicked checkbox 1 of 2 at (162, 95) on input[type='checkbox'] >> nth=0
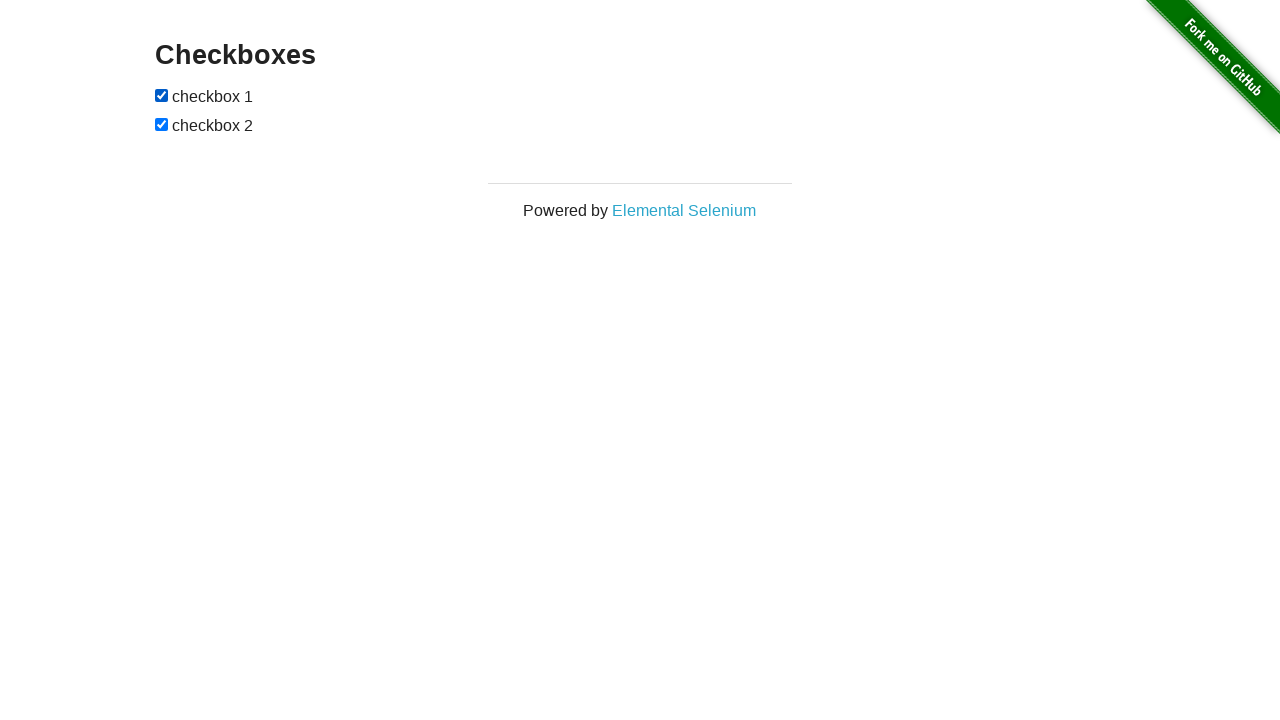

Clicked checkbox 2 of 2 at (162, 124) on input[type='checkbox'] >> nth=1
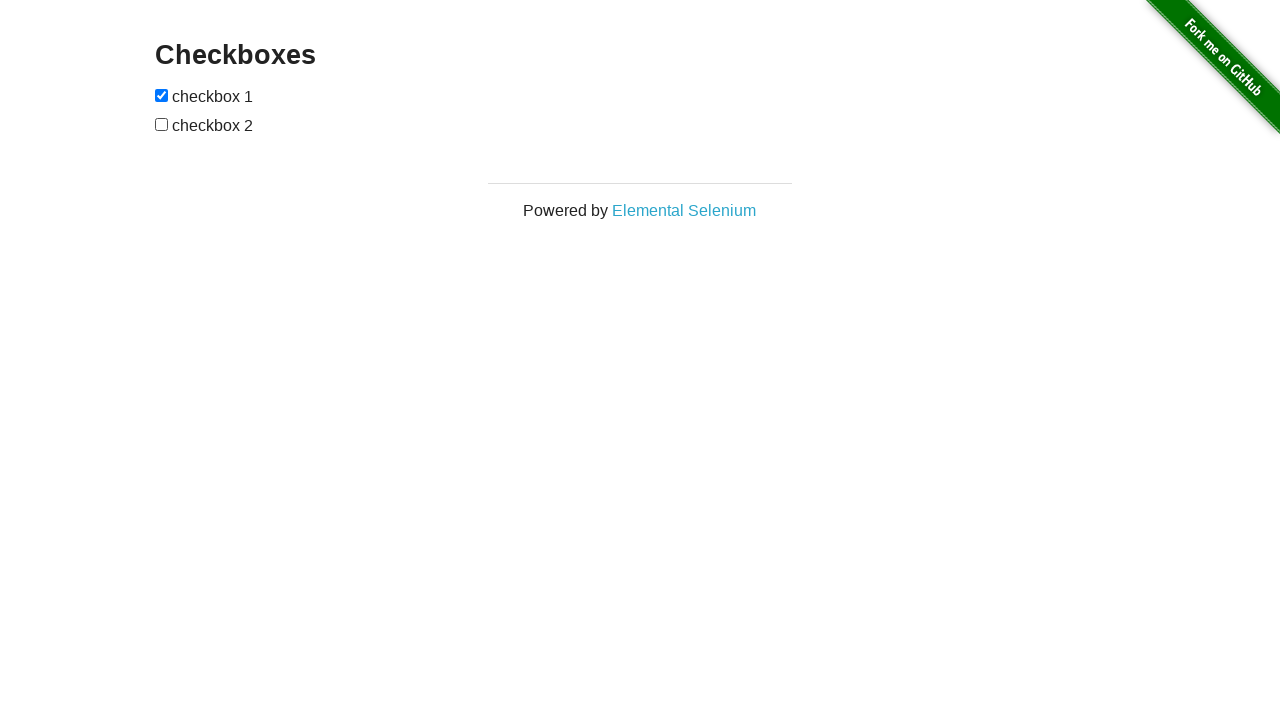

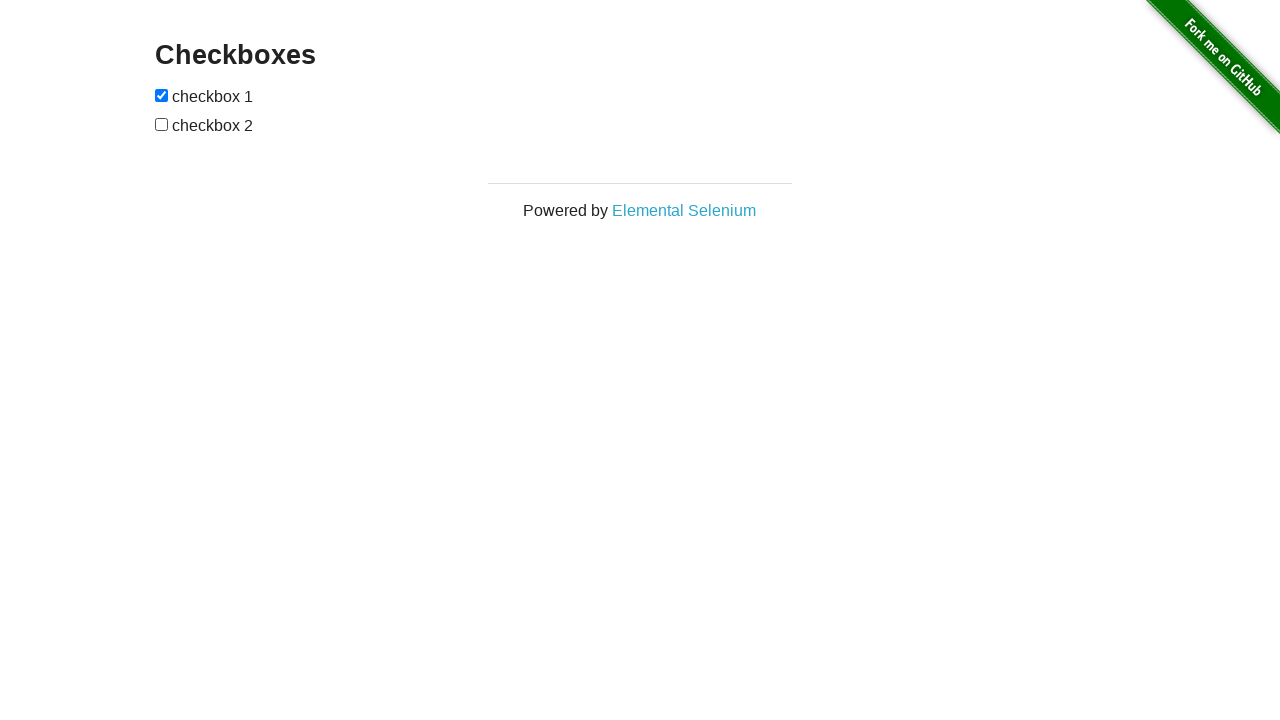